Tests that the current URL matches the expected OrangeHRM login page URL

Starting URL: https://opensource-demo.orangehrmlive.com/web/index.php/auth/login

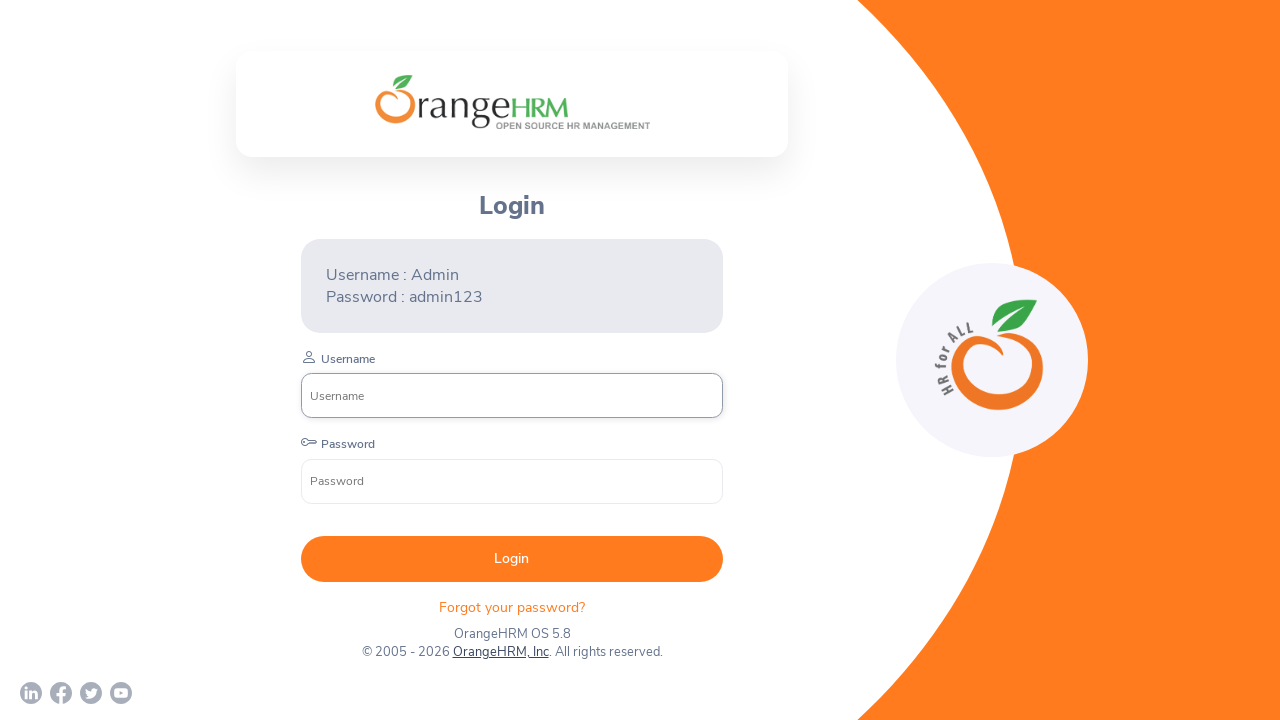

Waited for page to reach domcontentloaded state
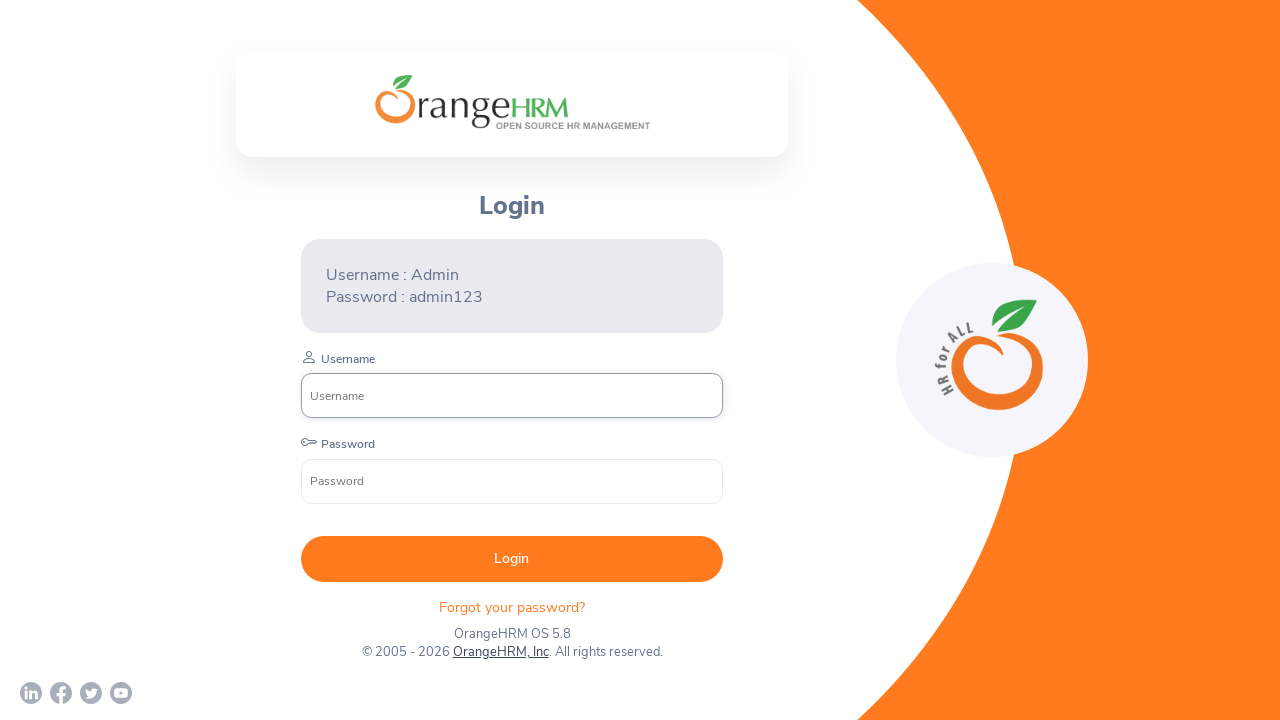

Retrieved current URL from page
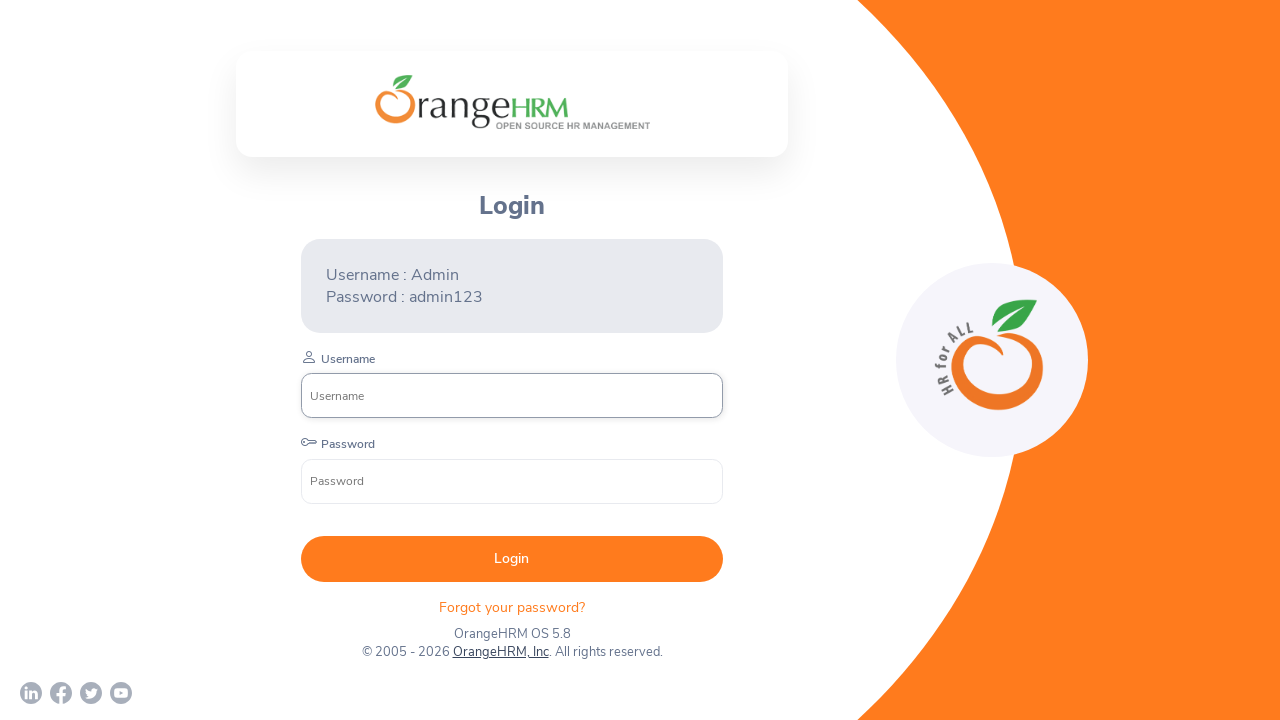

Verified that current URL matches expected OrangeHRM login page domain
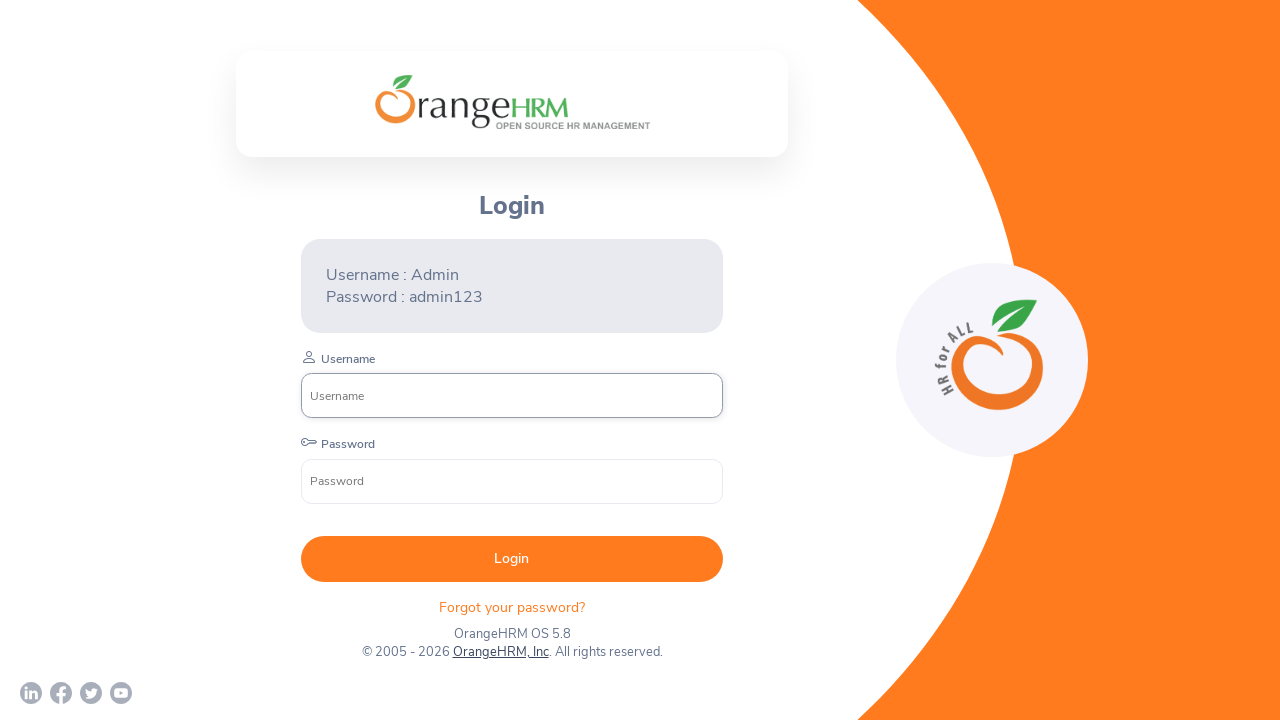

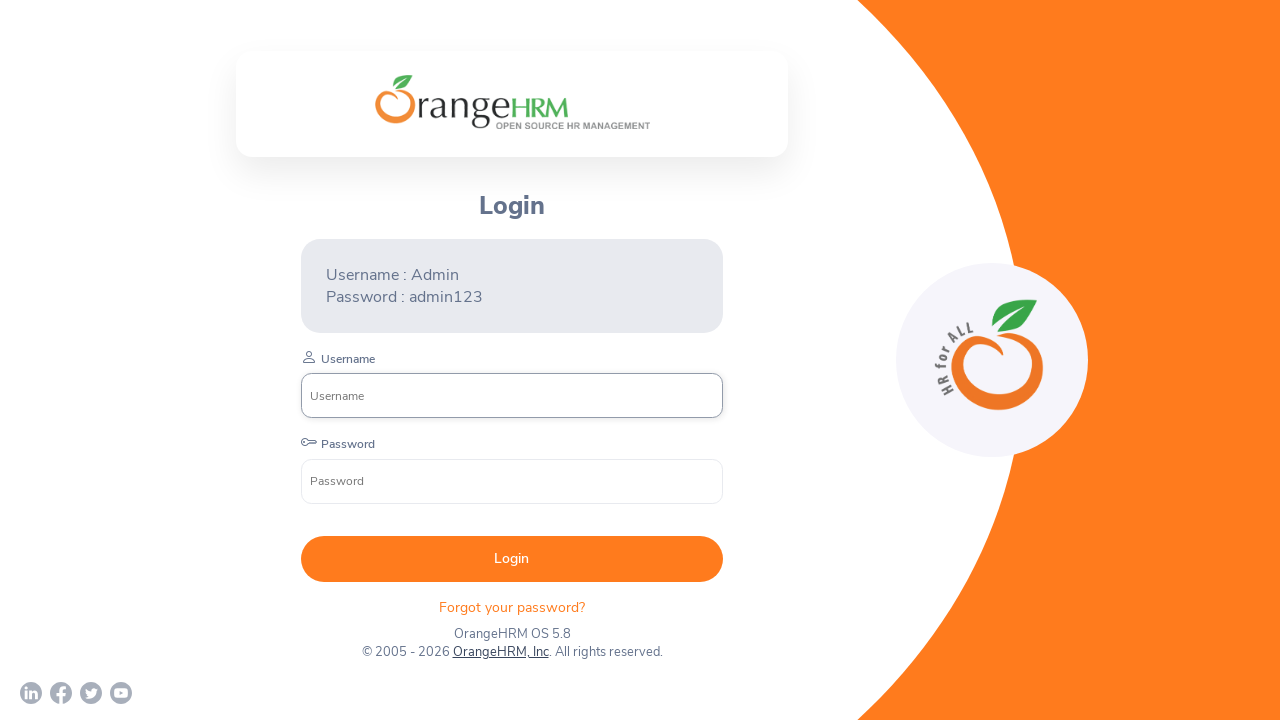